Tests zip code validation by entering an invalid 4-digit zip code and verifying an error message is displayed.

Starting URL: https://sharelane.com/cgi-bin/register.py

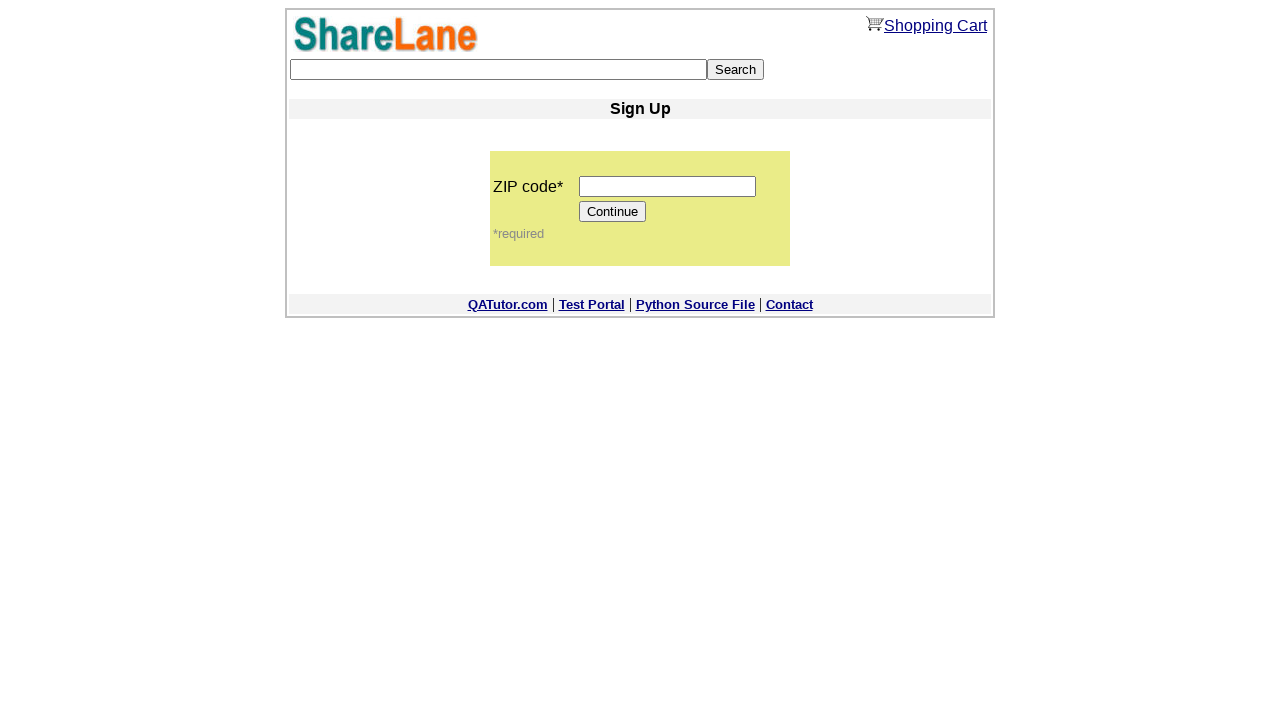

Entered 4-digit zip code '1234' into zip code field on input[name='zip_code']
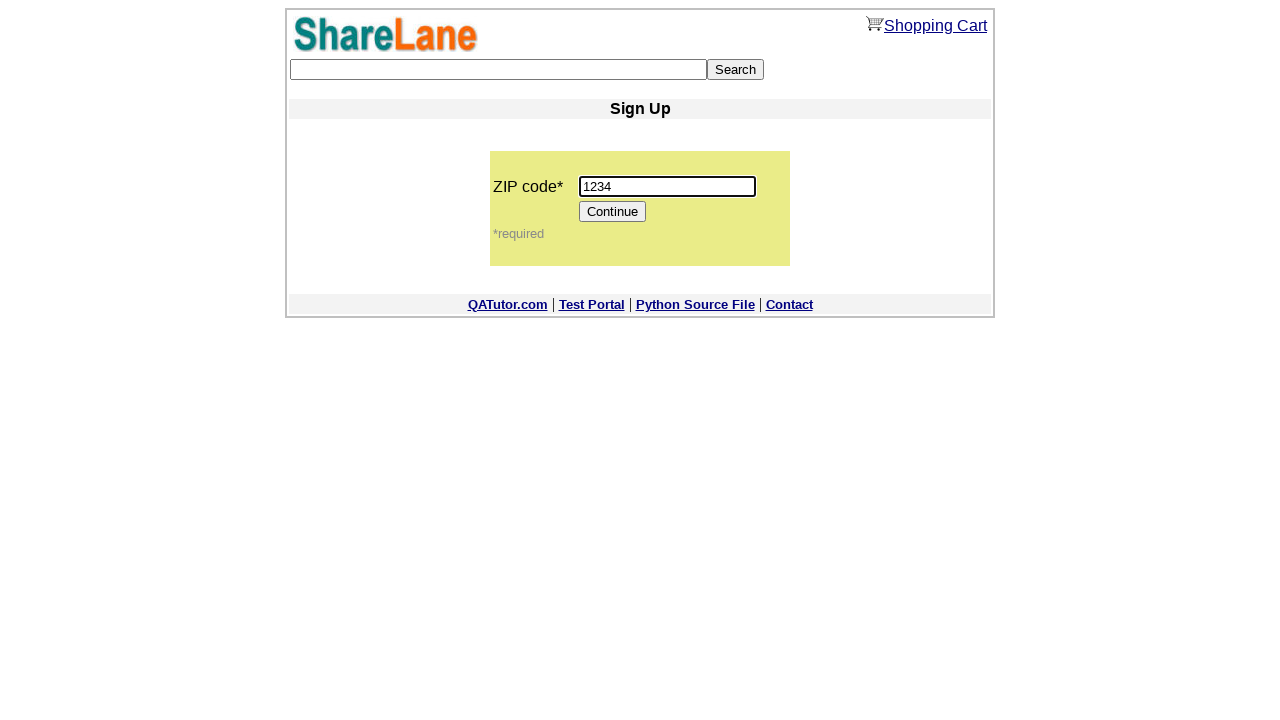

Clicked Continue button to submit registration form at (613, 212) on input[value='Continue']
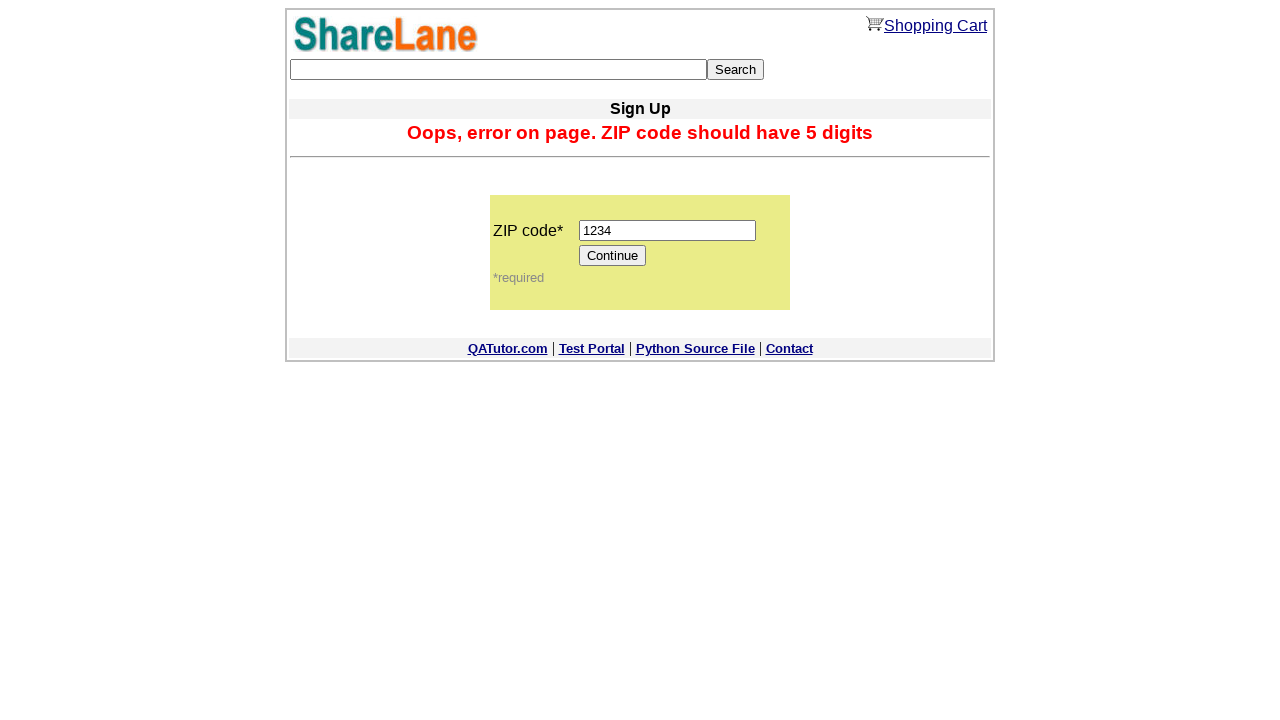

Error message displayed for invalid 4-digit zip code
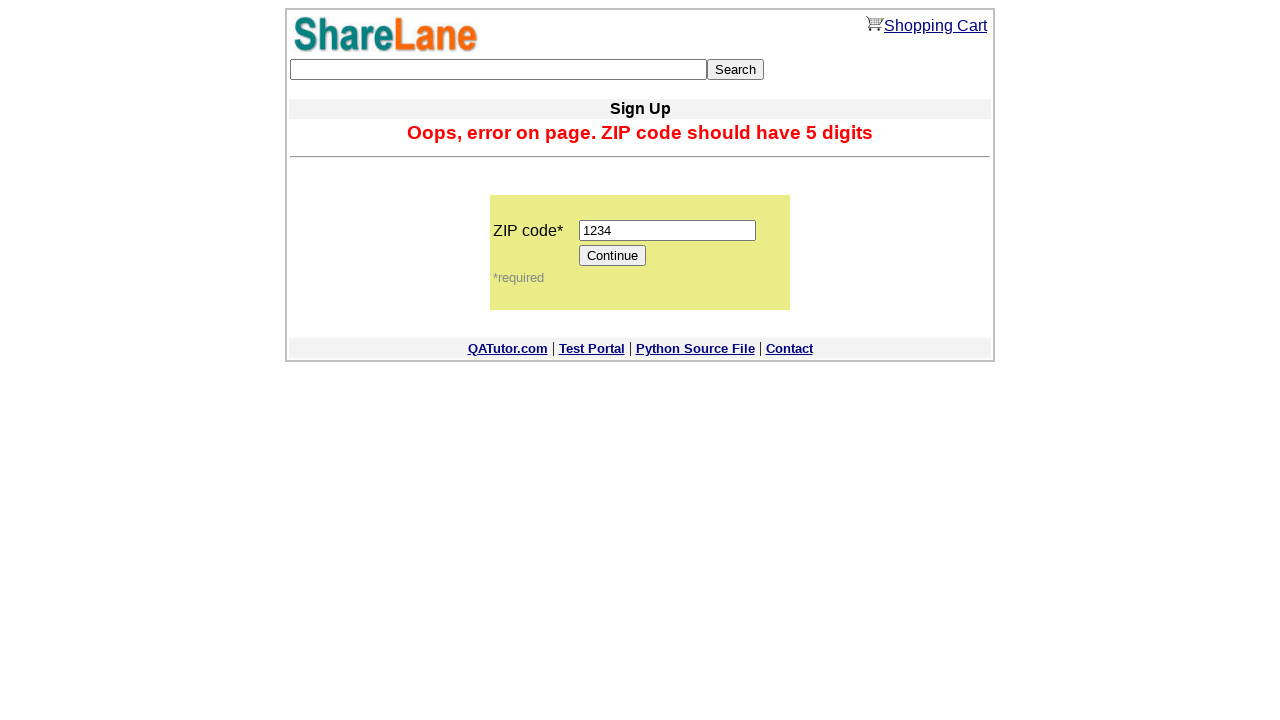

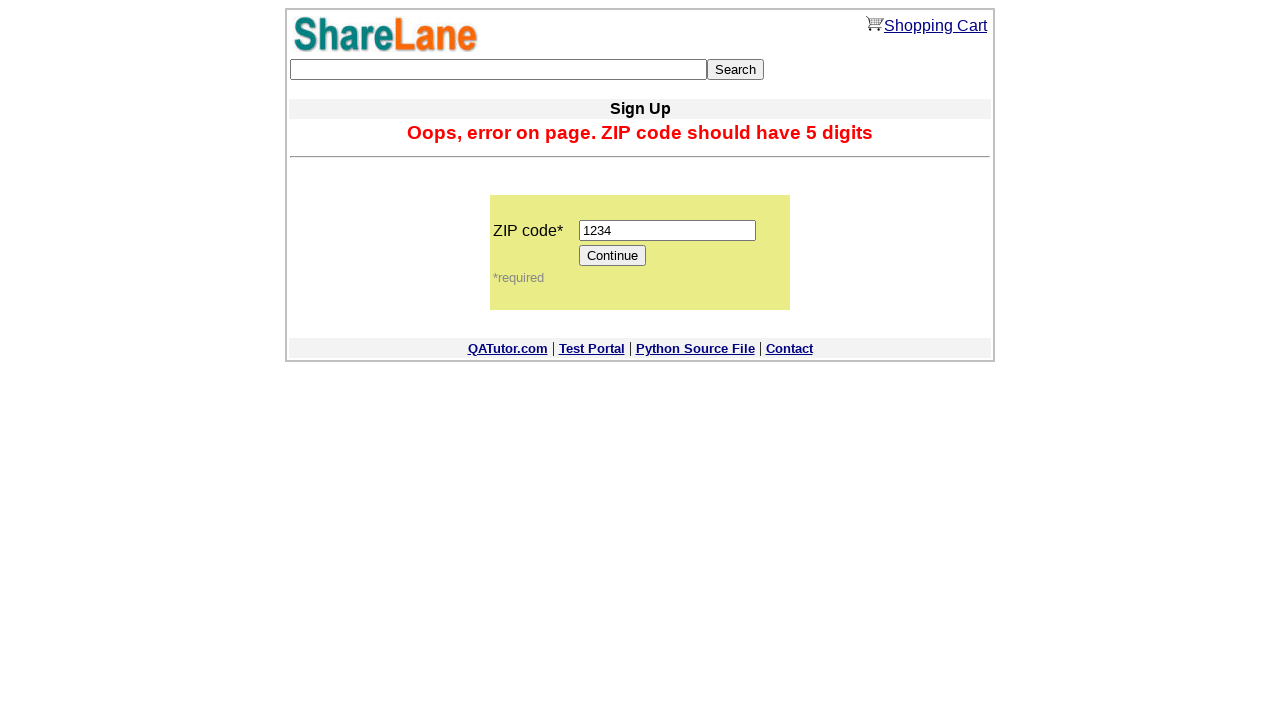